Tests the default payment form fields by verifying that phone number, sum, and email input placeholders are displayed correctly.

Starting URL: https://www.mts.by/

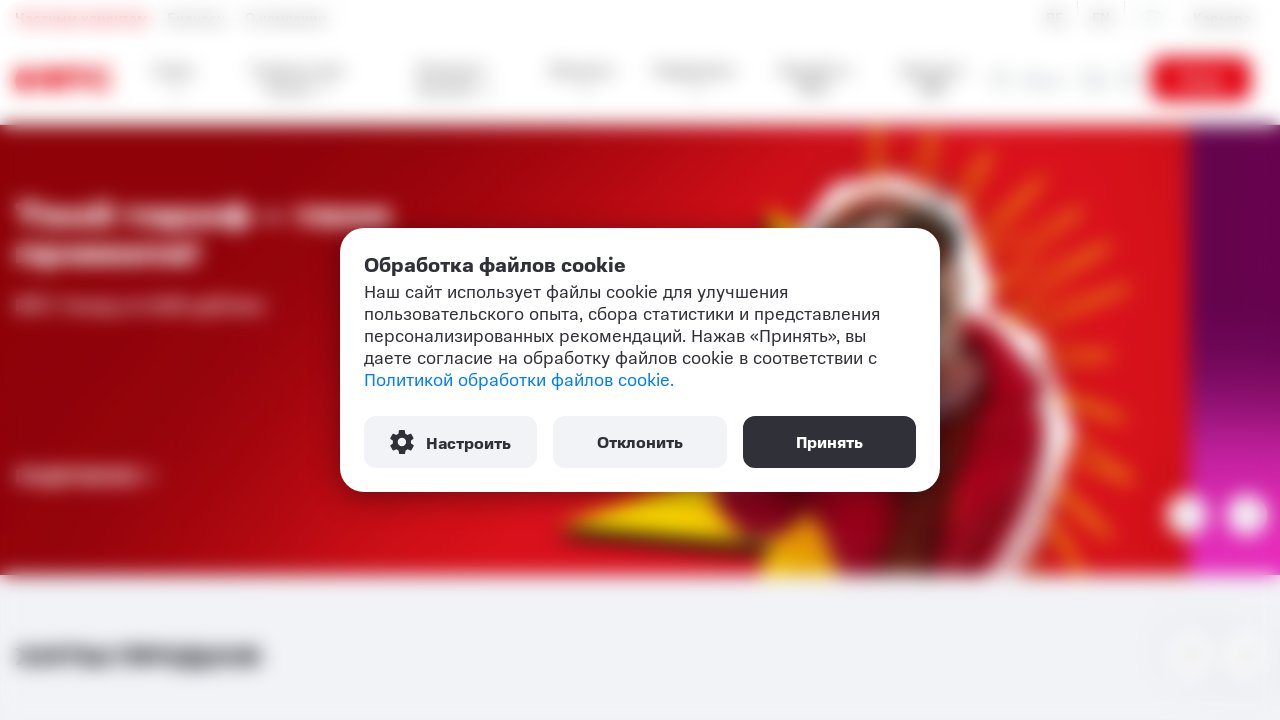

Located phone number input field (#connection-phone)
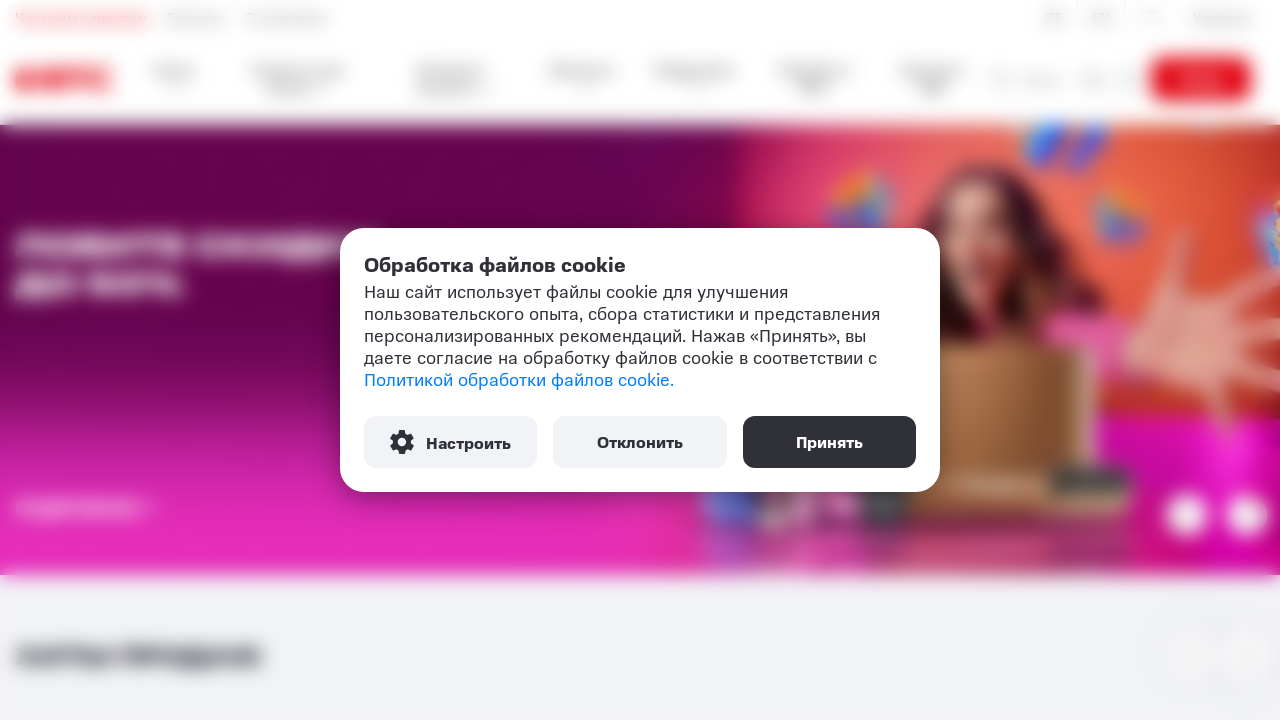

Located internet sum input field (#internet-sum)
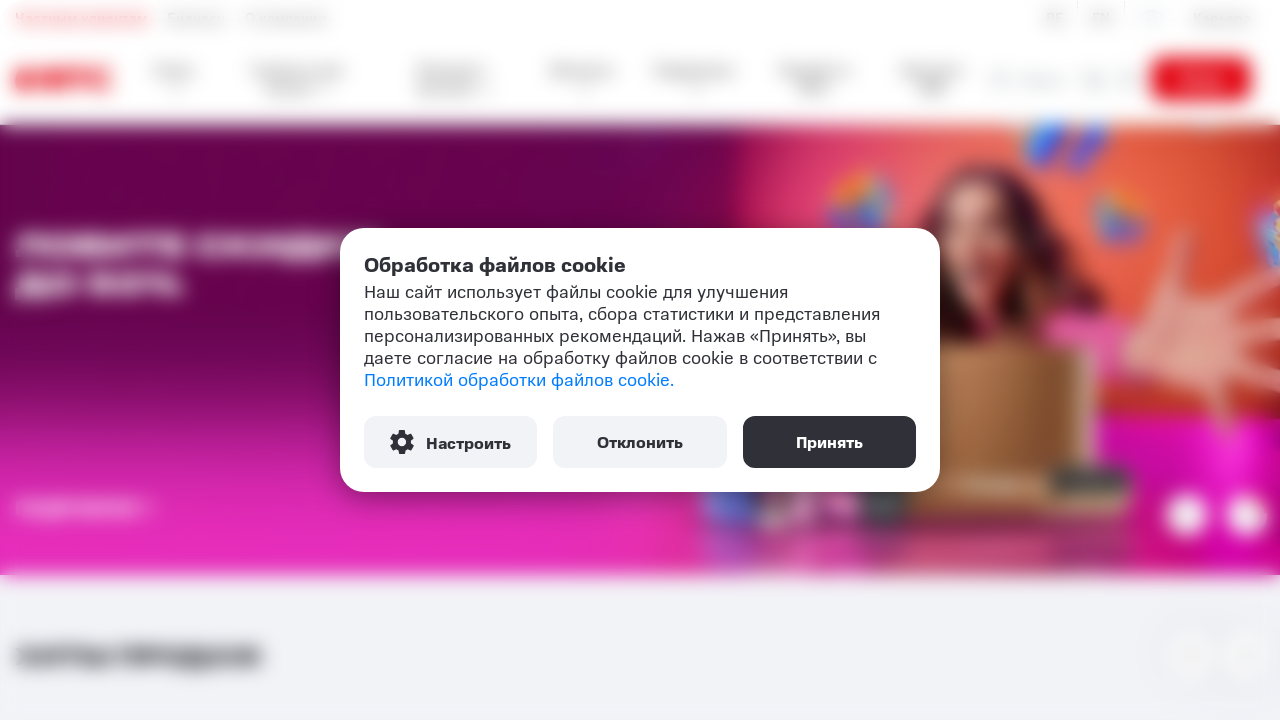

Located instalment email input field (#instalment-email)
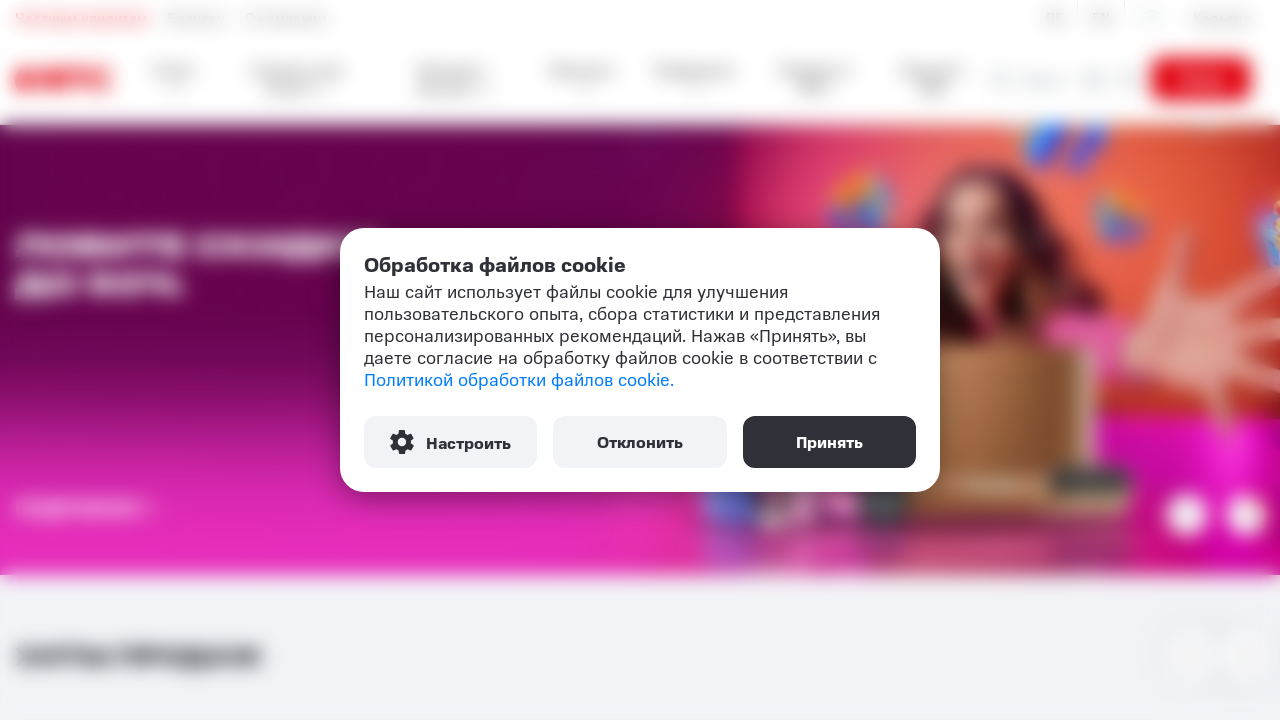

Verified phone number placeholder is 'Номер телефона'
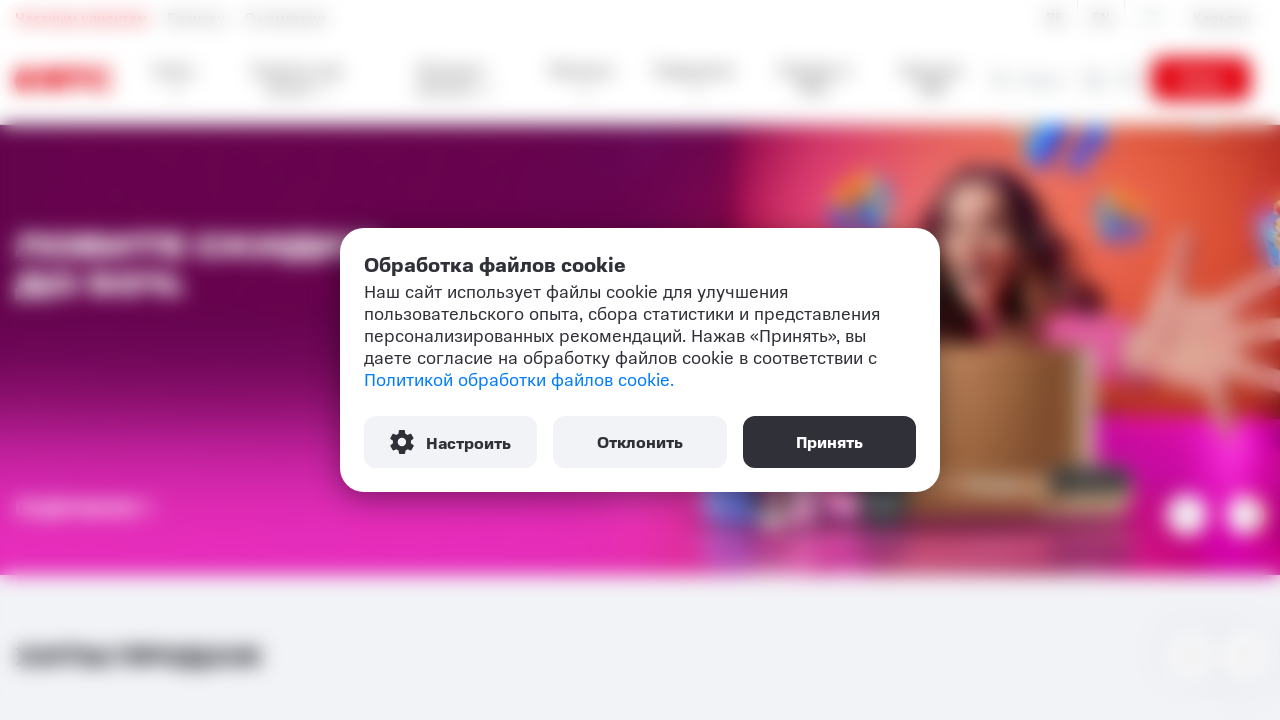

Verified internet sum placeholder is 'Сумма'
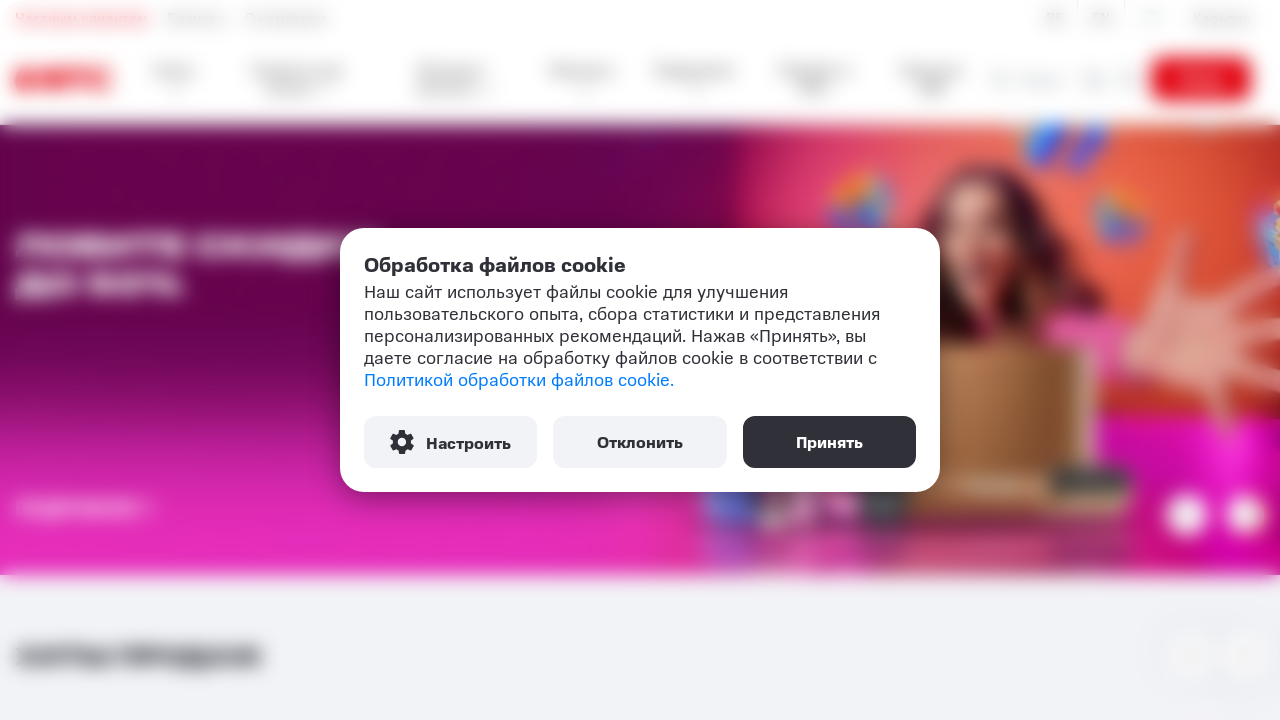

Verified instalment email placeholder is 'E-mail для отправки чека'
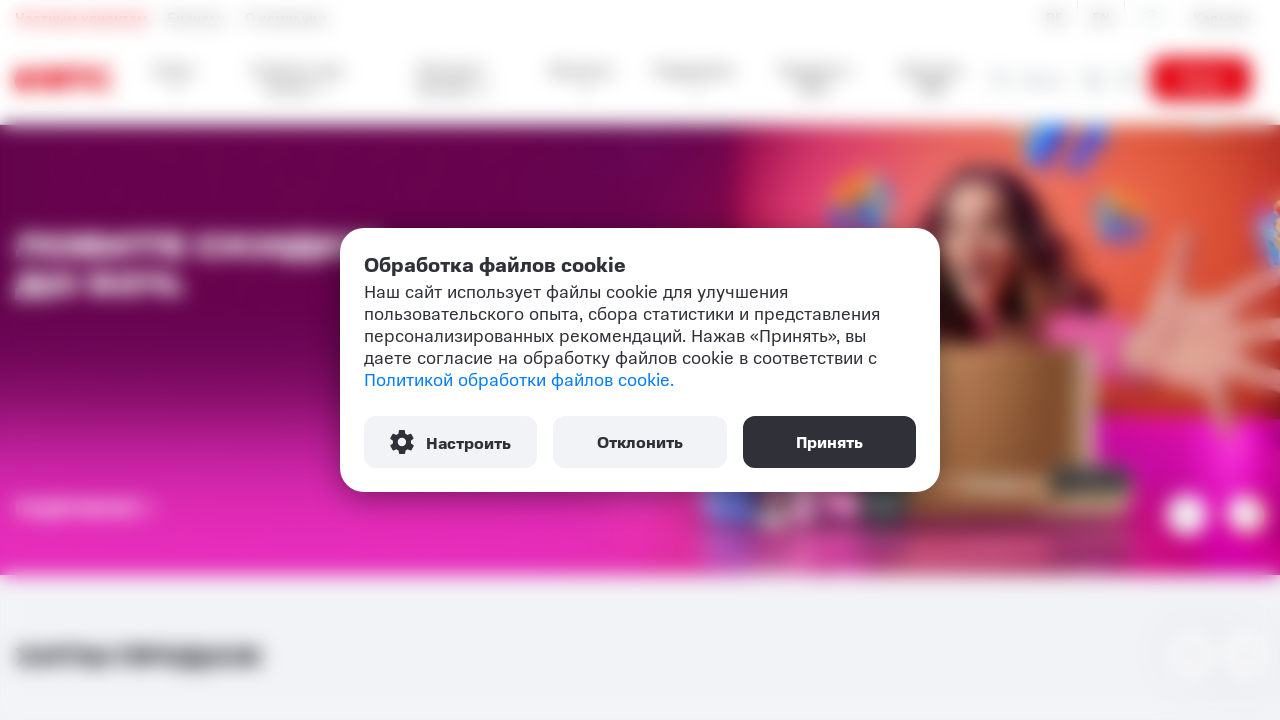

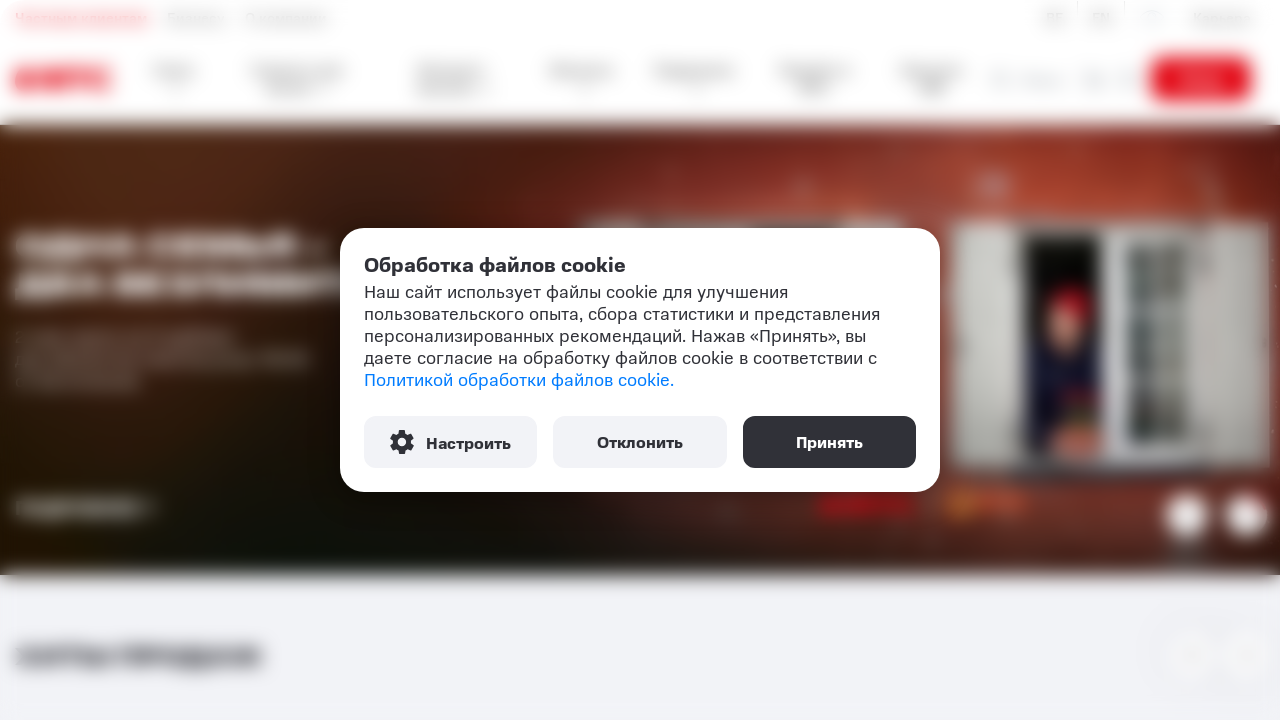